Navigates to hh.ru website and checks if a search button element exists on the page

Starting URL: https://hh.ru/

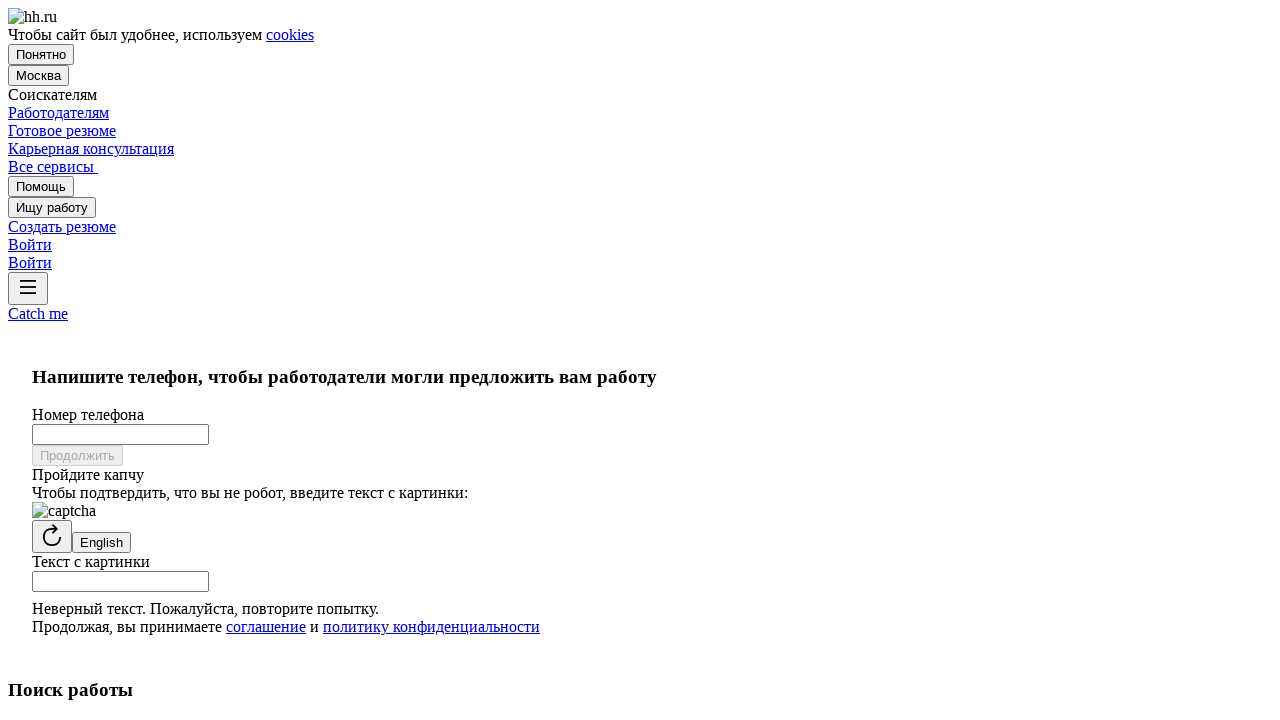

Navigated to https://hh.ru/
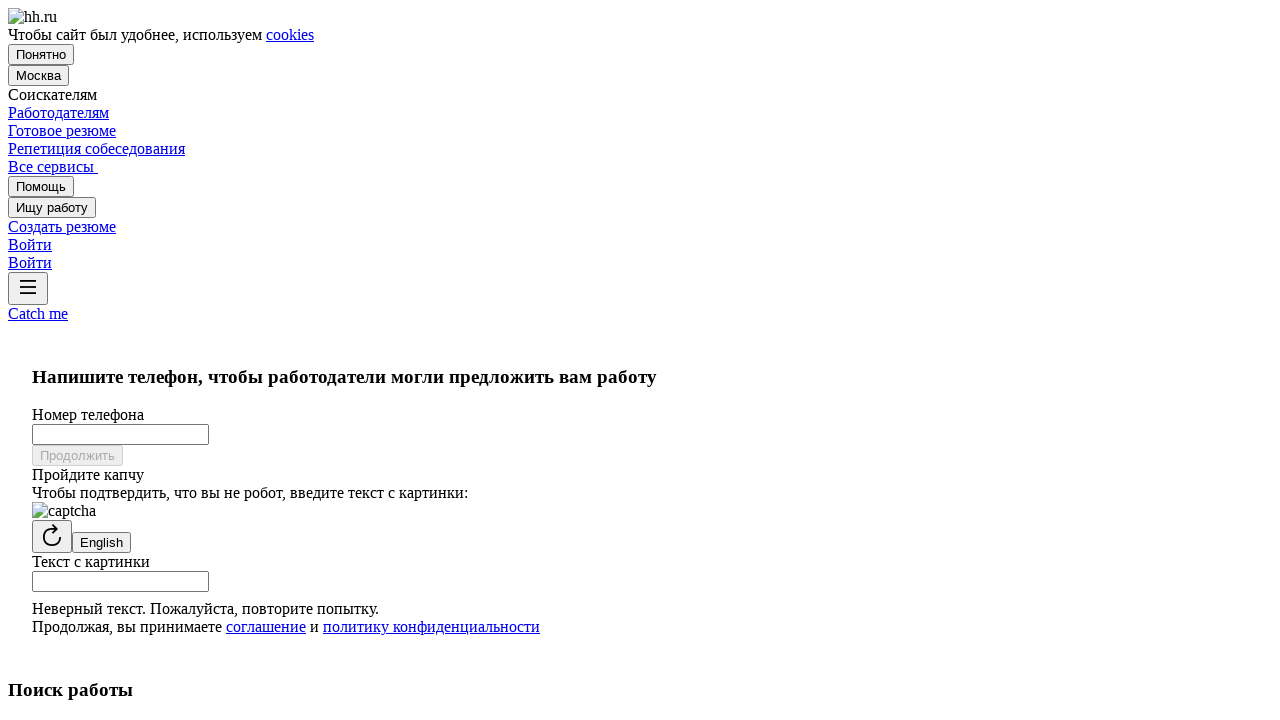

Search button element does not exist on the page
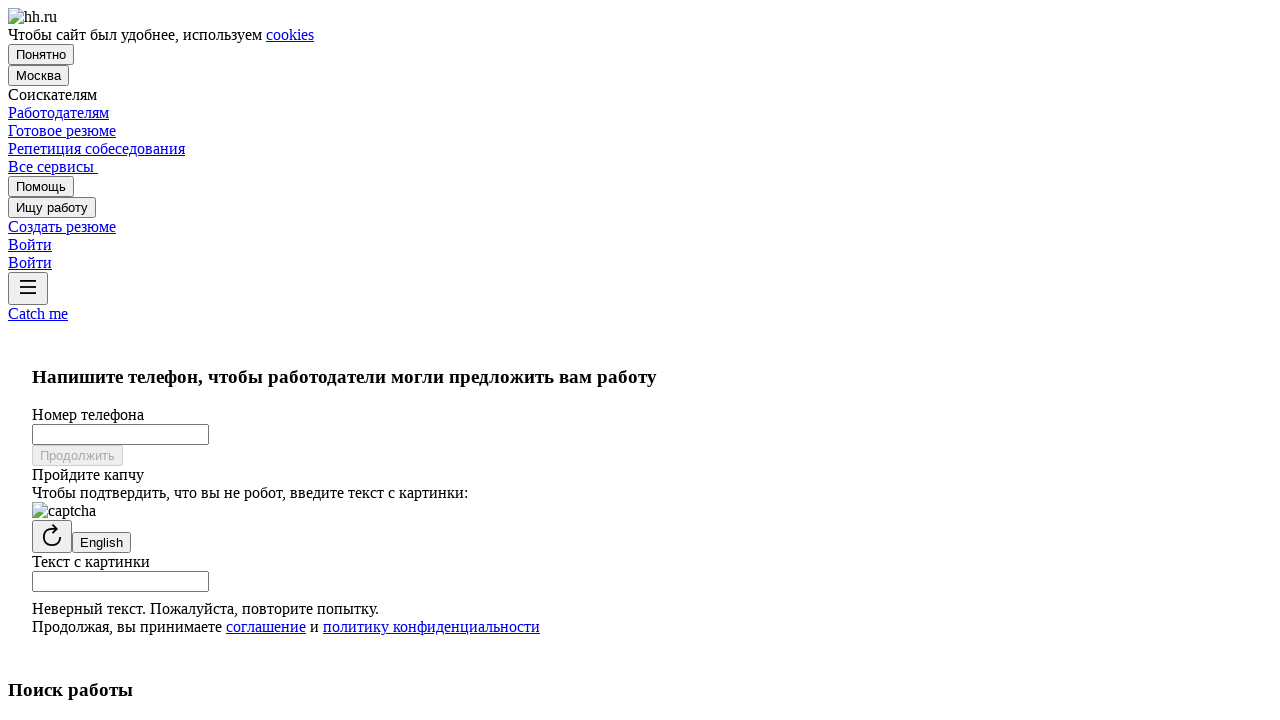

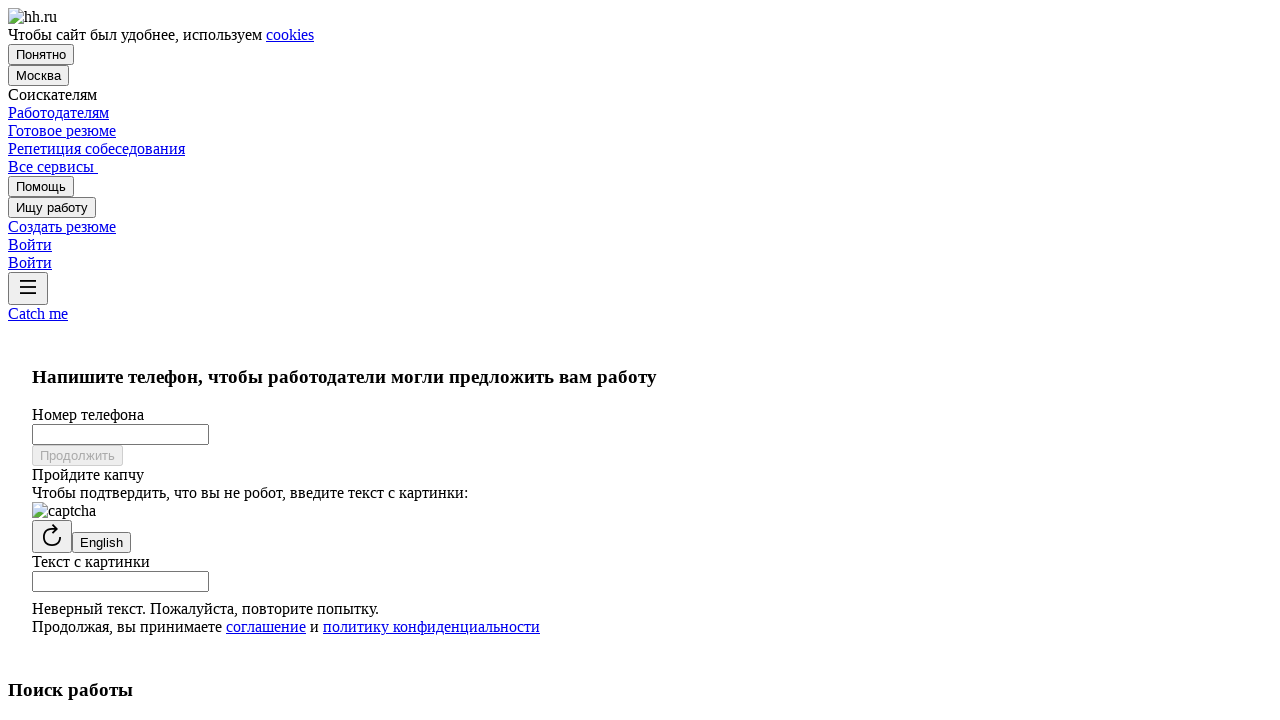